Navigates to the Osaka City Library website page and verifies it loads successfully. This is a minimal test that only loads the page.

Starting URL: https://www.oml.city.osaka.lg.jp/?page_id=266

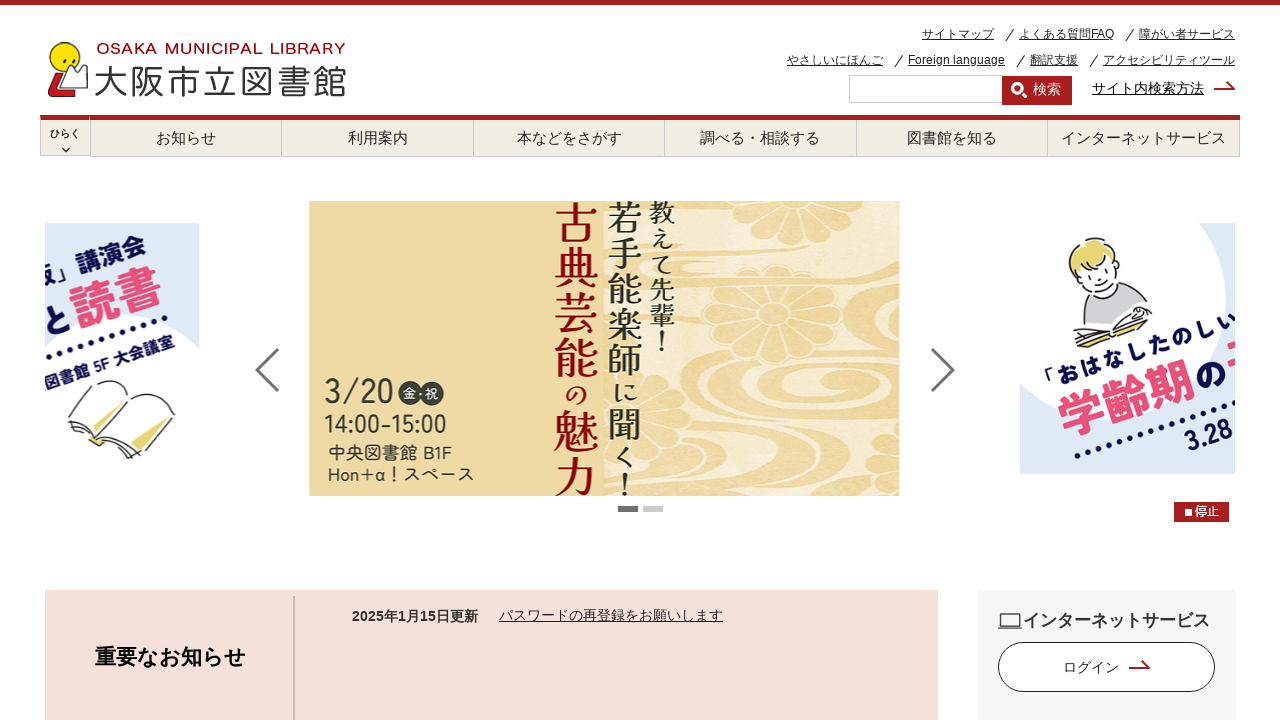

Waited for page DOM to fully load on Osaka City Library website
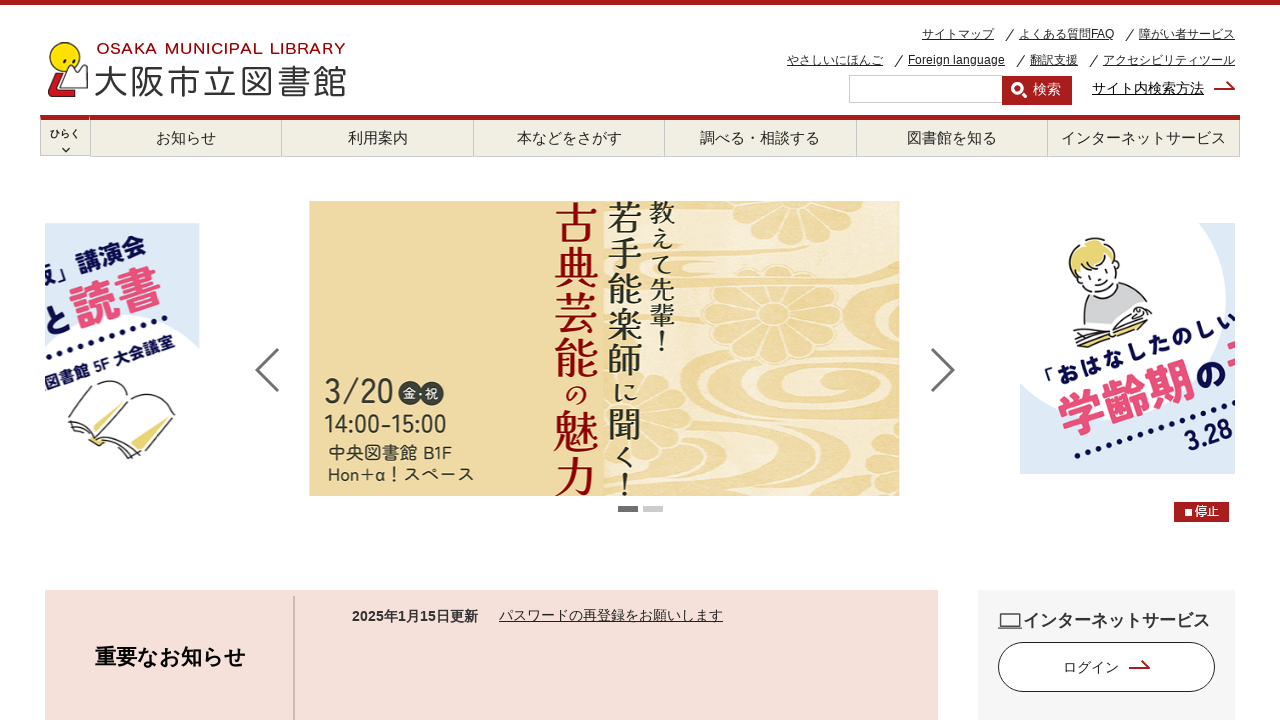

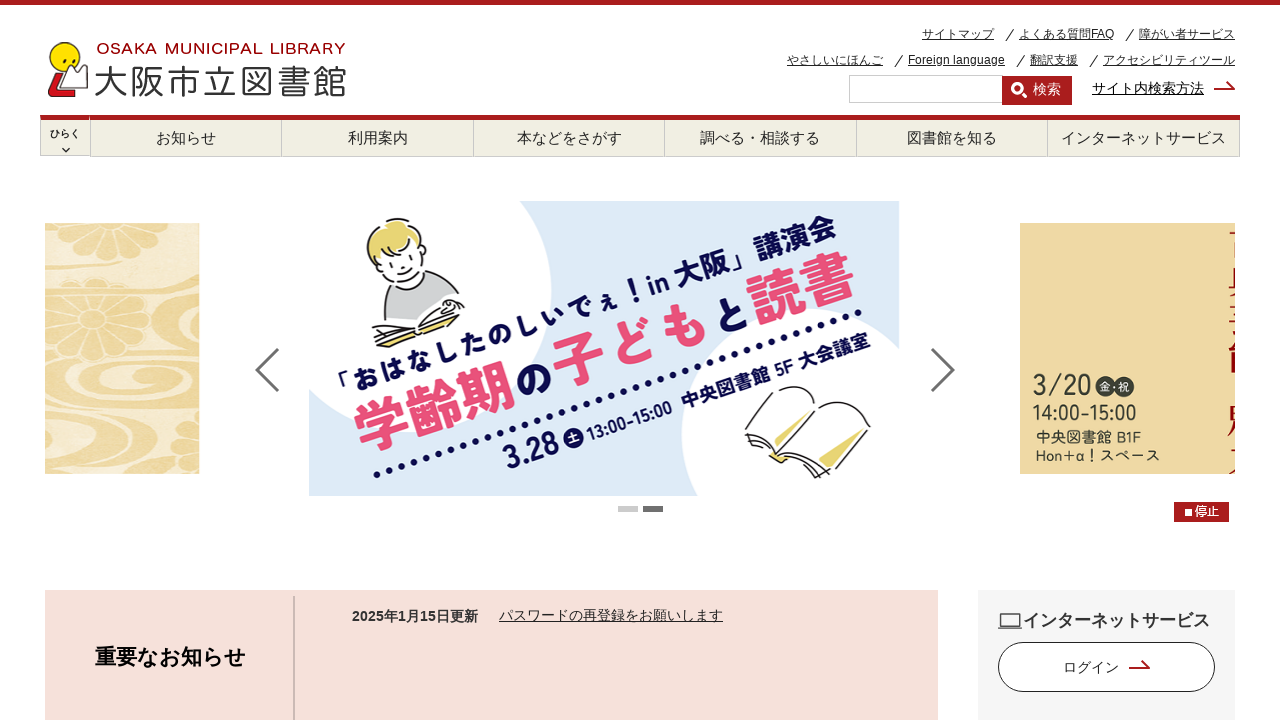